Tests the OUIGO train booking website by entering a departure station and verifying that autocomplete suggestions appear

Starting URL: https://www.ouigo.com

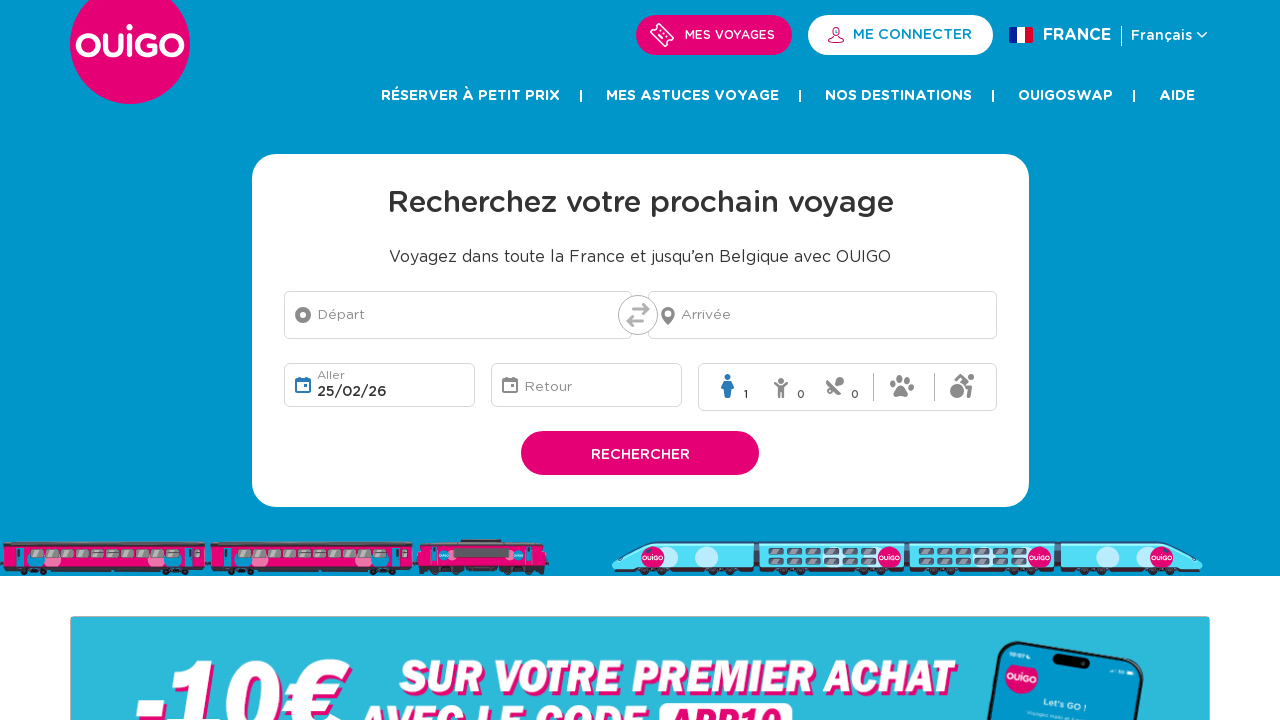

Entered 'Paris' in the departure station search field on #origin-station-input-field__input
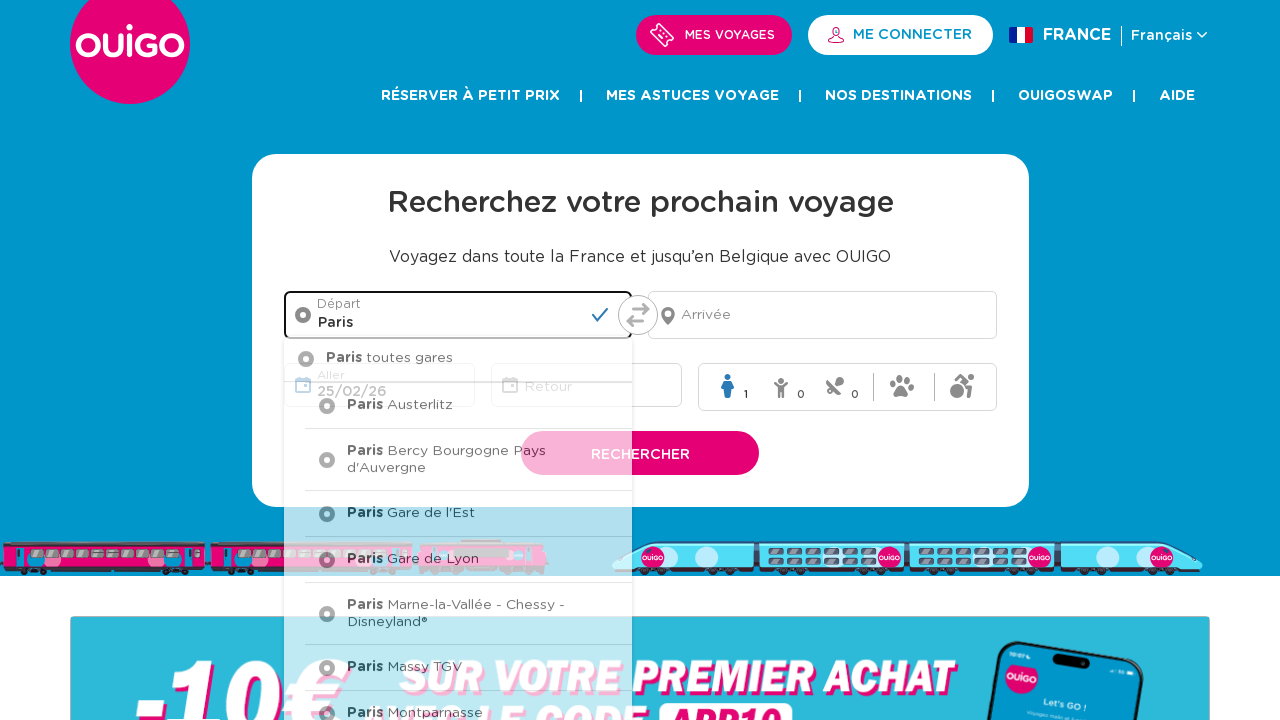

Autocomplete suggestions appeared in the listbox
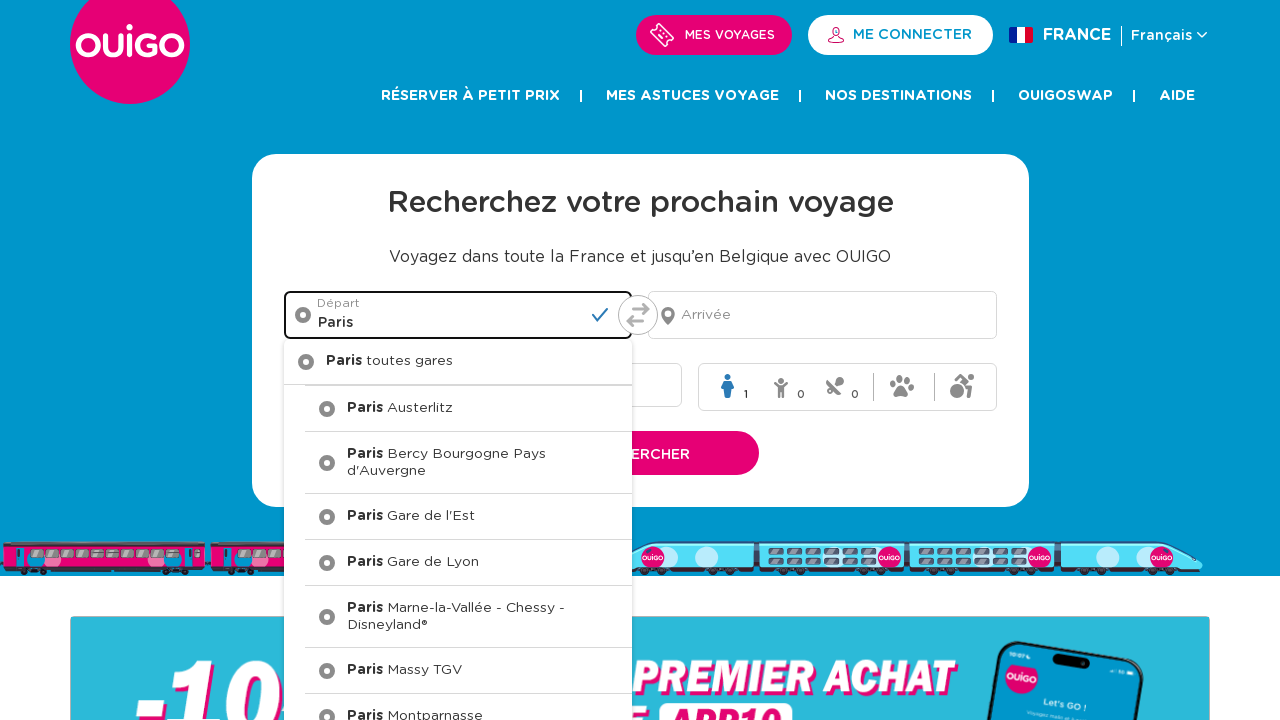

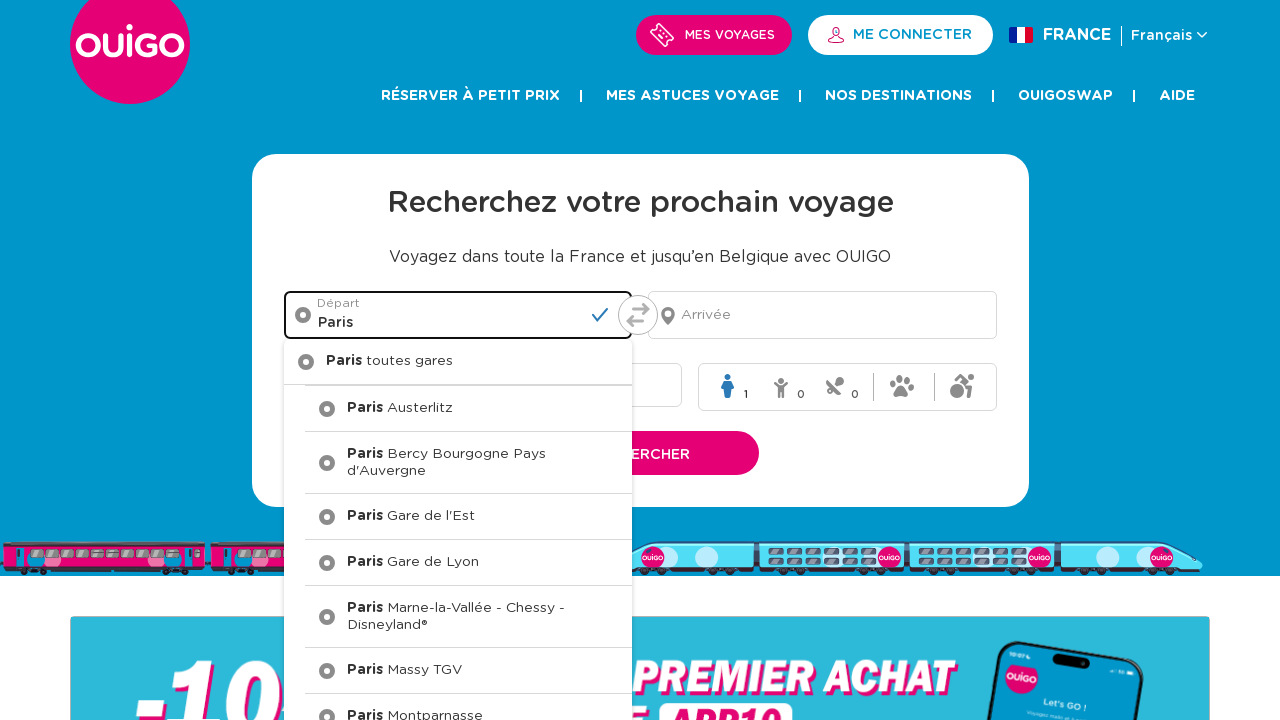